Tests handling of links that open new windows by removing target attribute and clicking

Starting URL: https://the-internet.herokuapp.com/windows

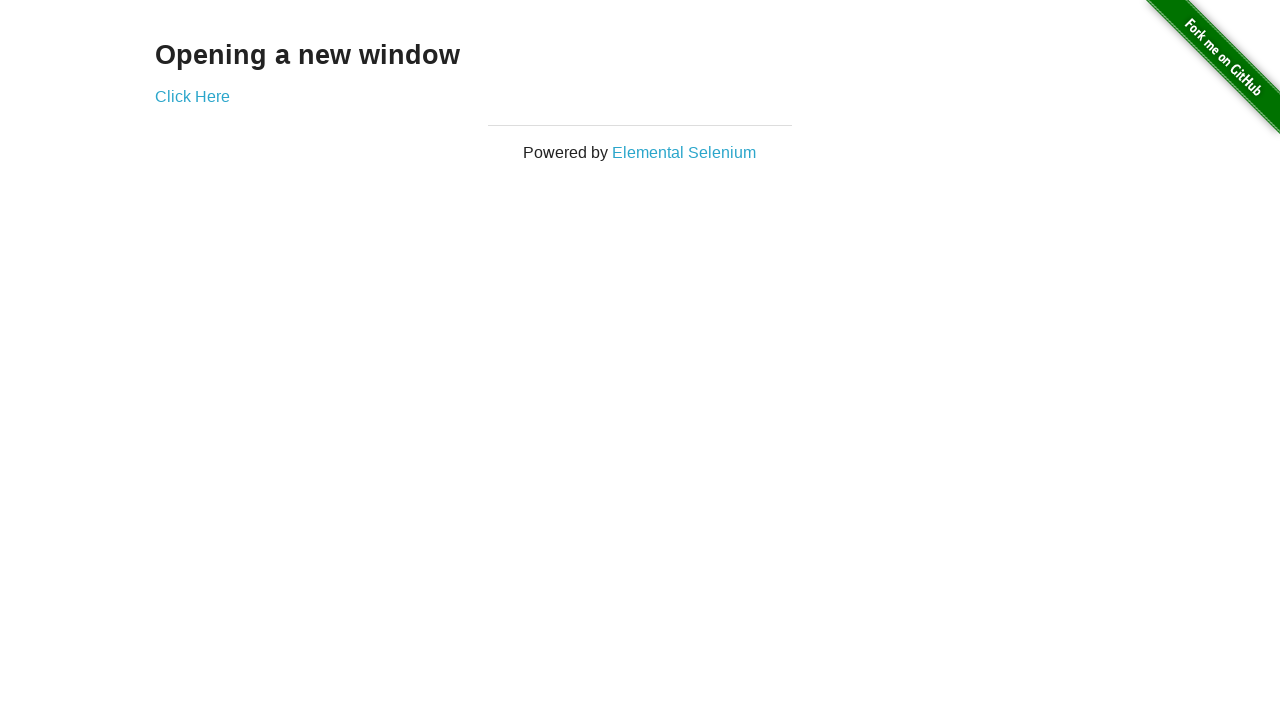

Removed target attribute from link to prevent new window opening
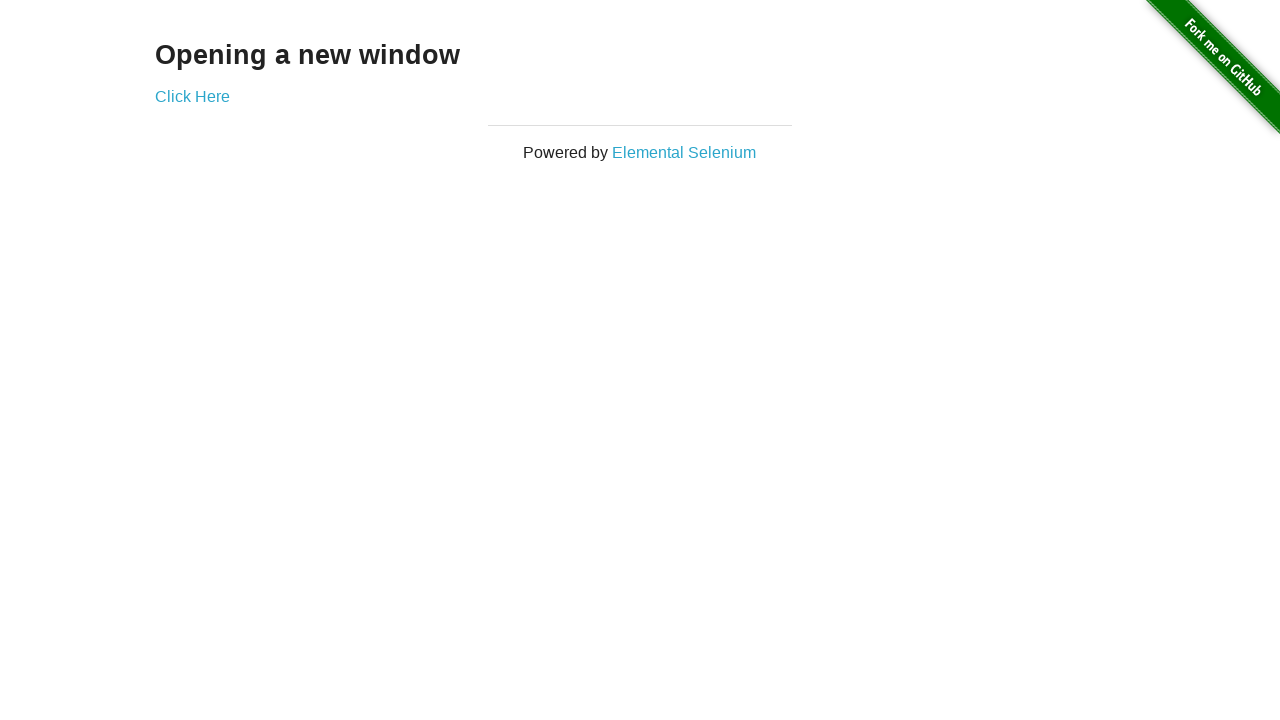

Clicked the link to switch windows at (192, 96) on #content > div > a
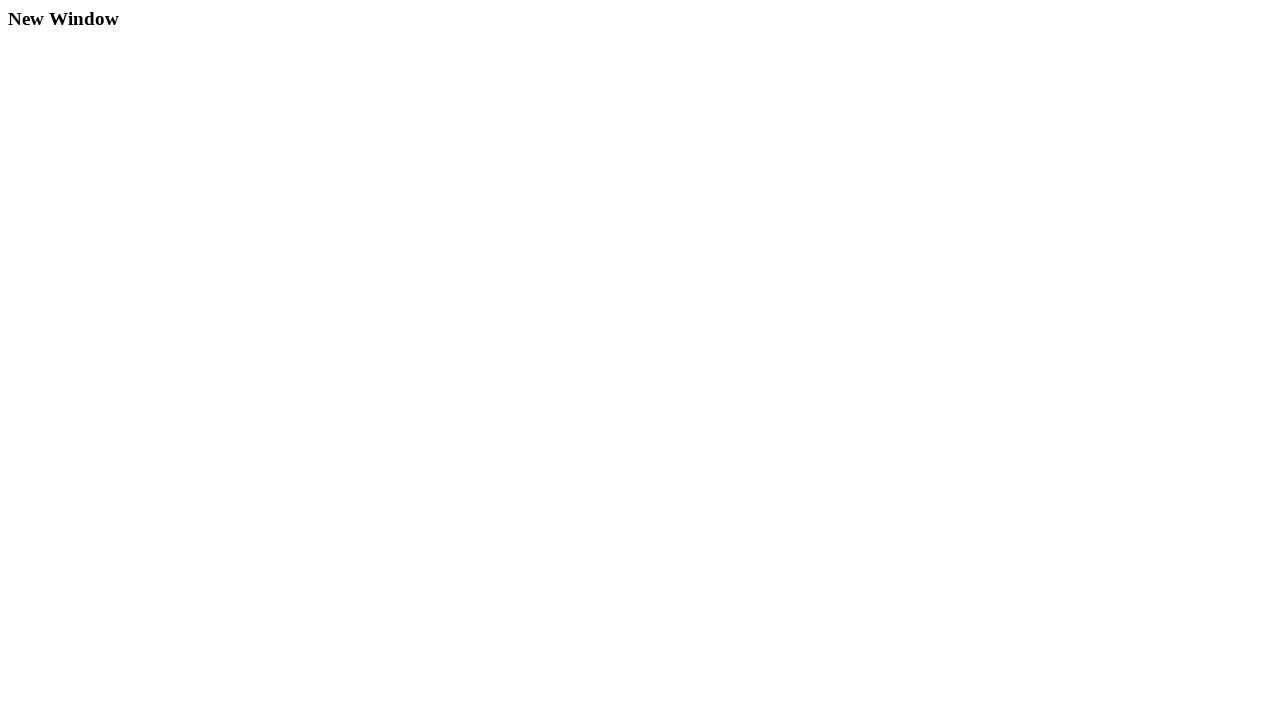

Verified that current URL contains '/windows'
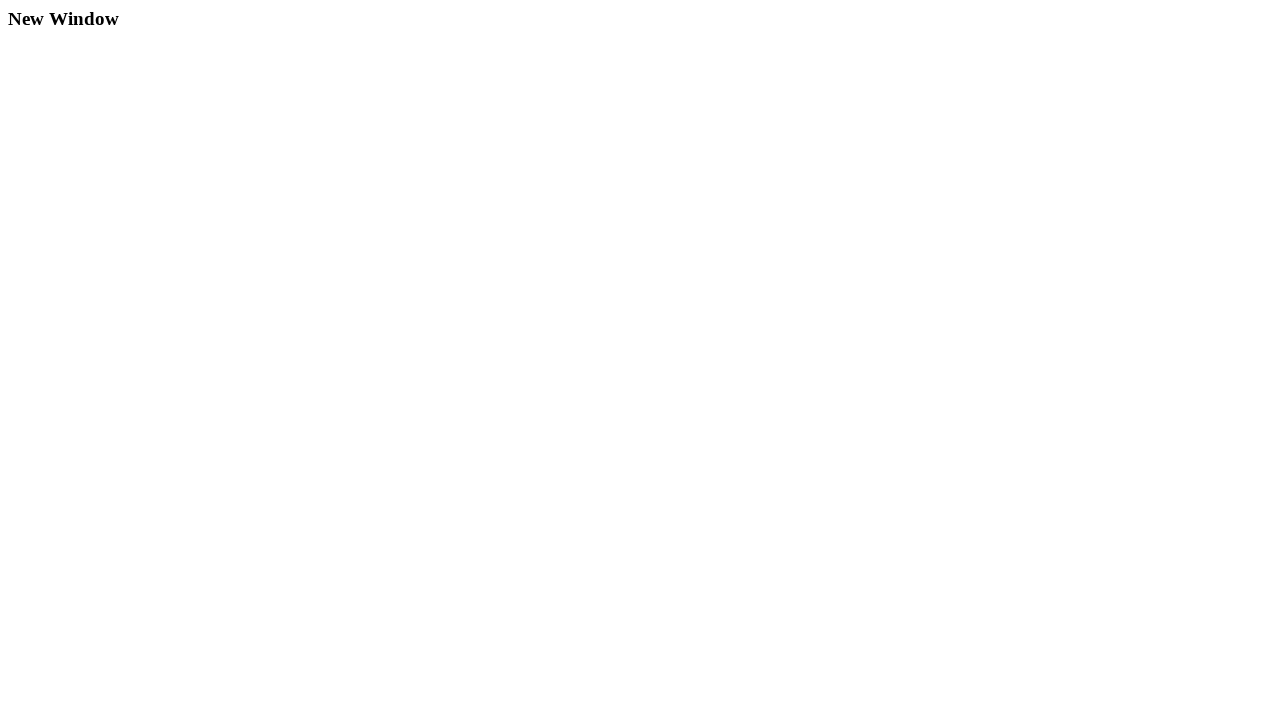

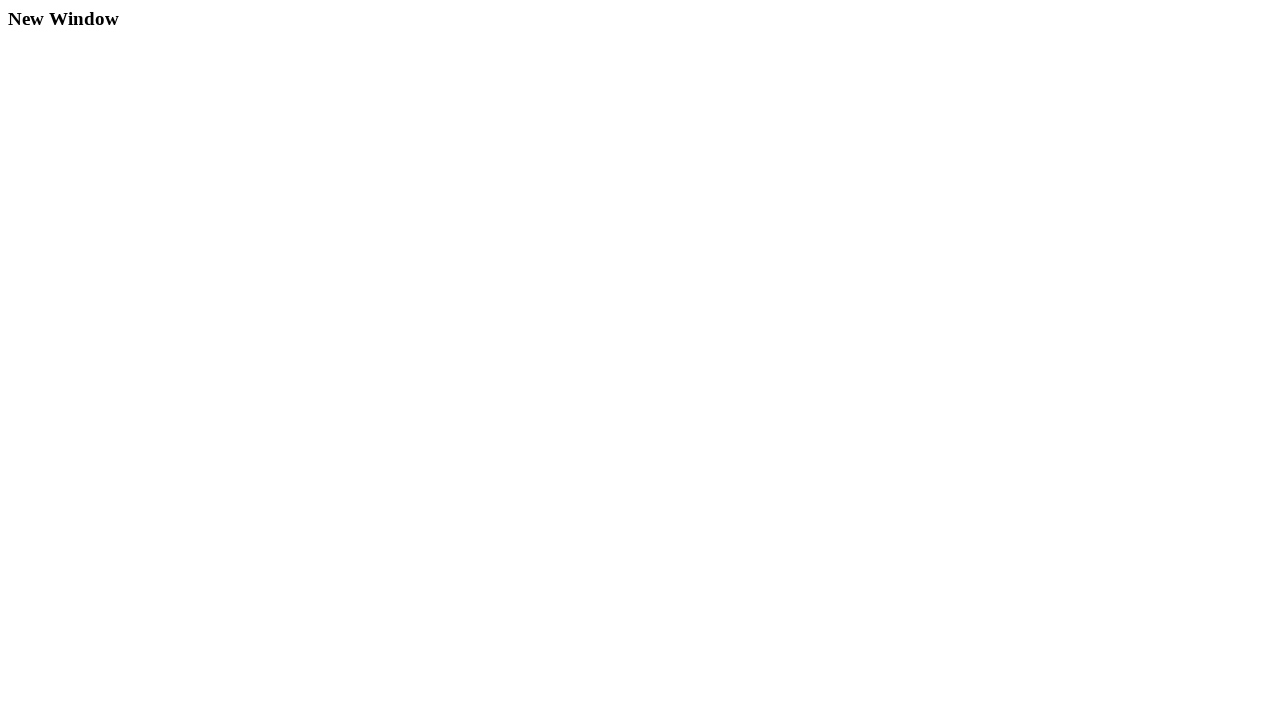